Tests the top section buttons sequentially, clicking each until reaching the Warning button

Starting URL: http://formy-project.herokuapp.com

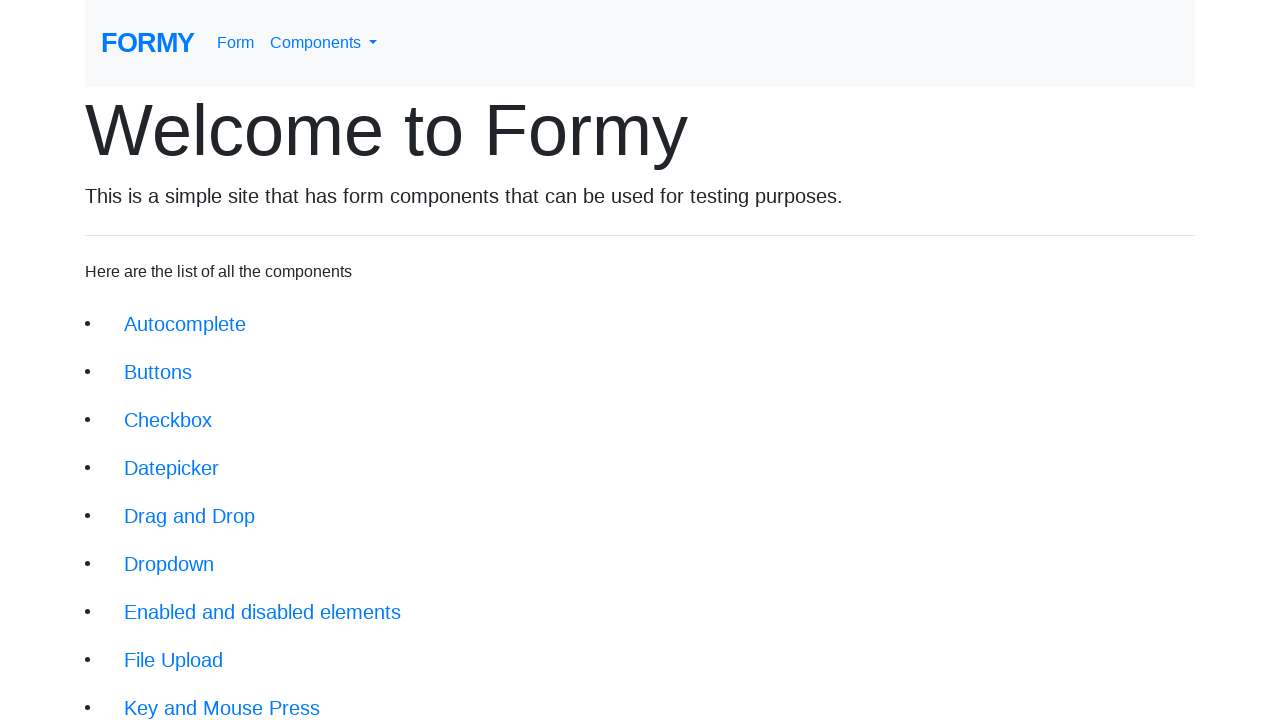

Navigated to Formy project homepage
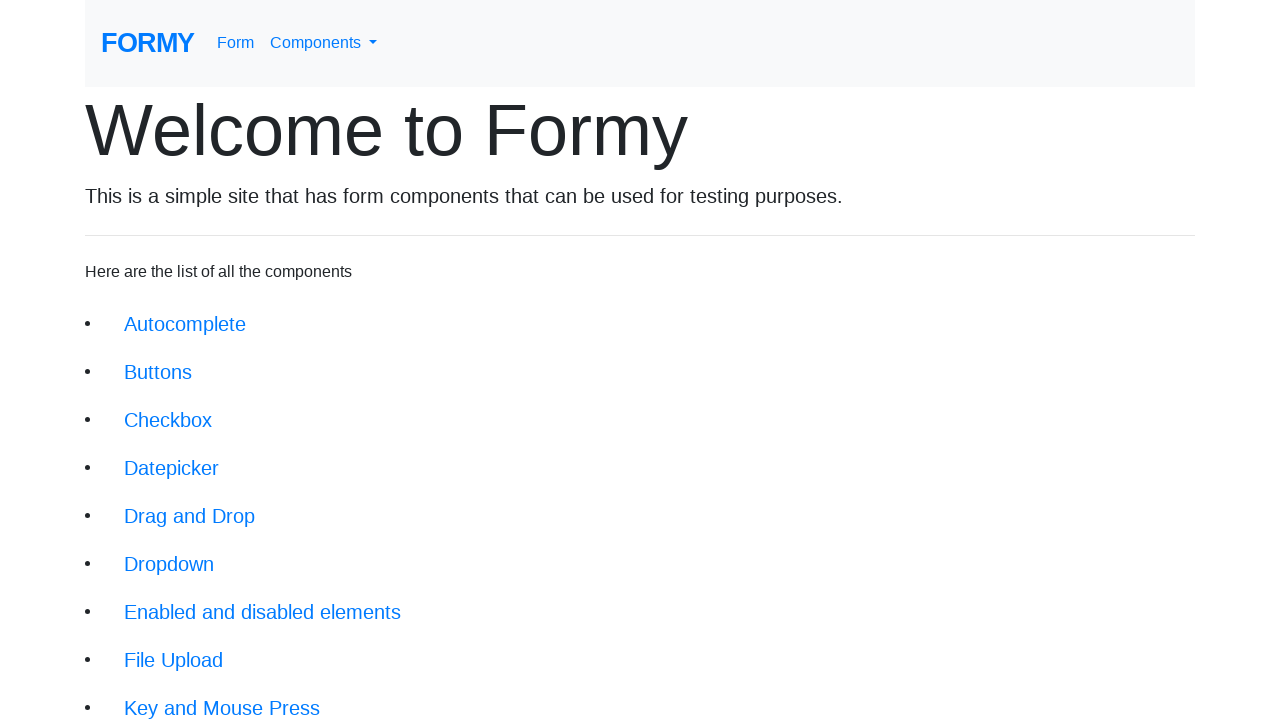

Clicked on Buttons link from navigation menu at (158, 372) on xpath=/html/body/div/div/li[2]/a
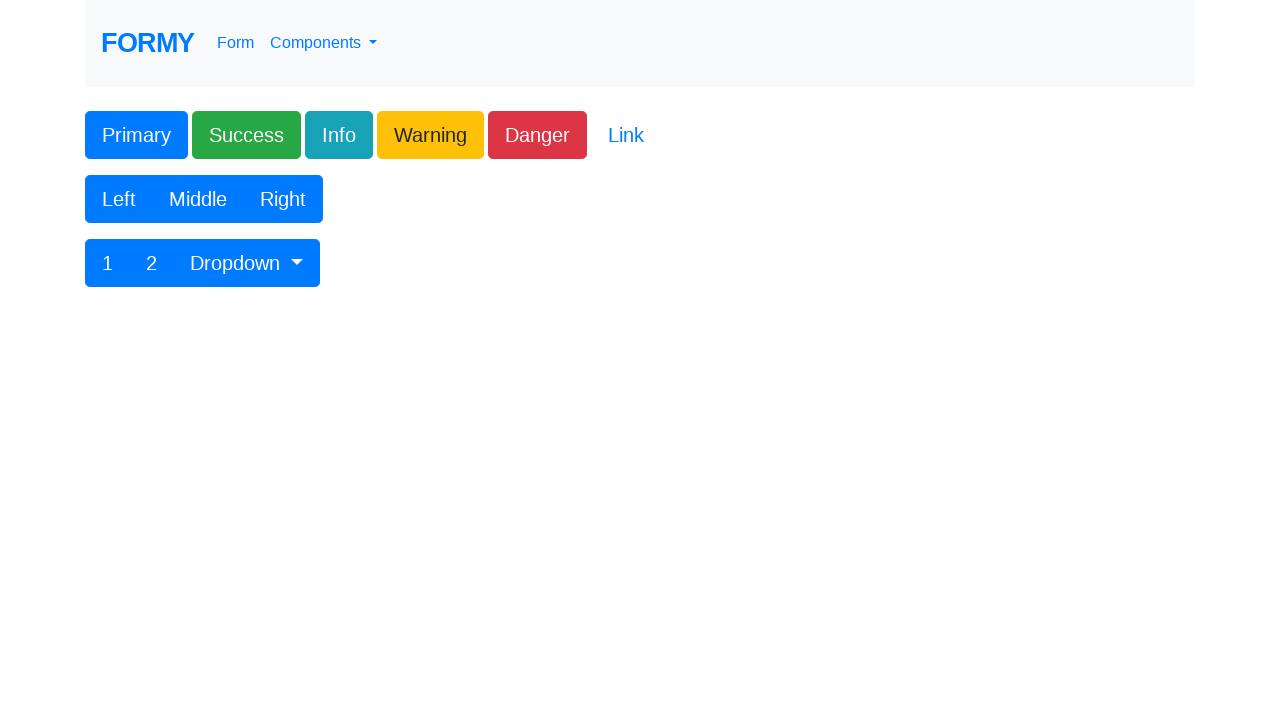

Top section buttons loaded and ready
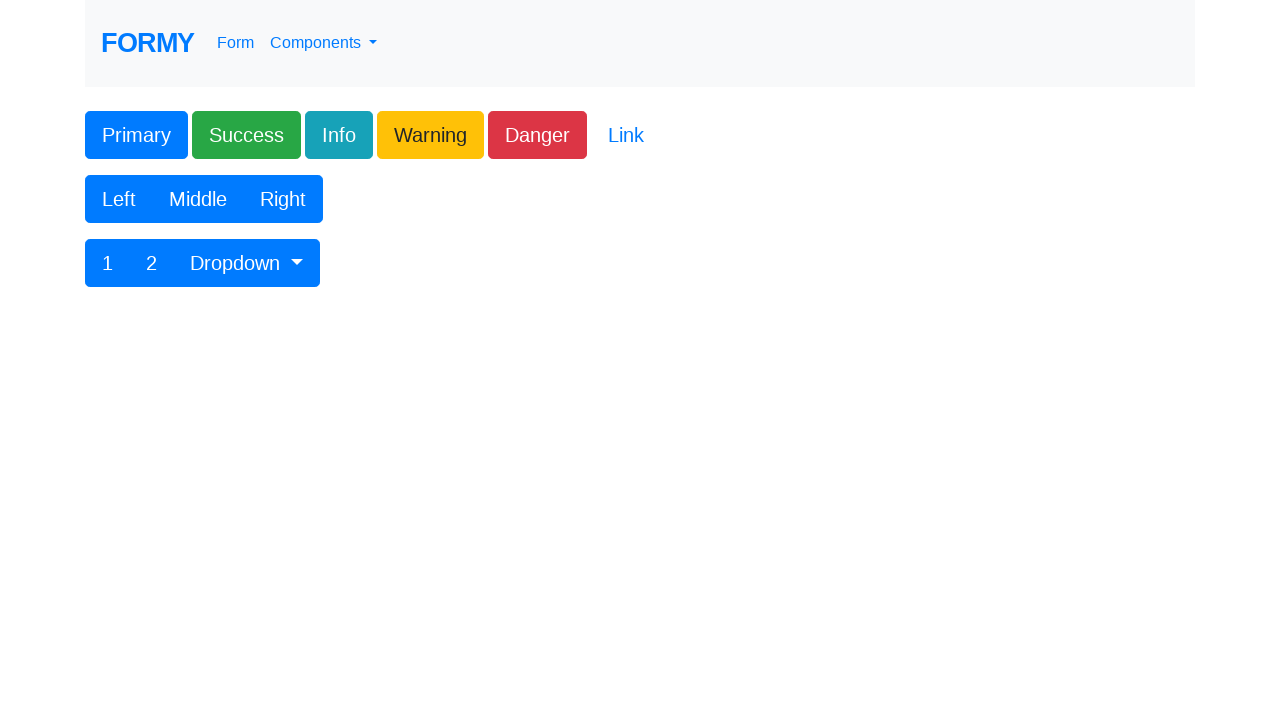

Clicked button: Primary
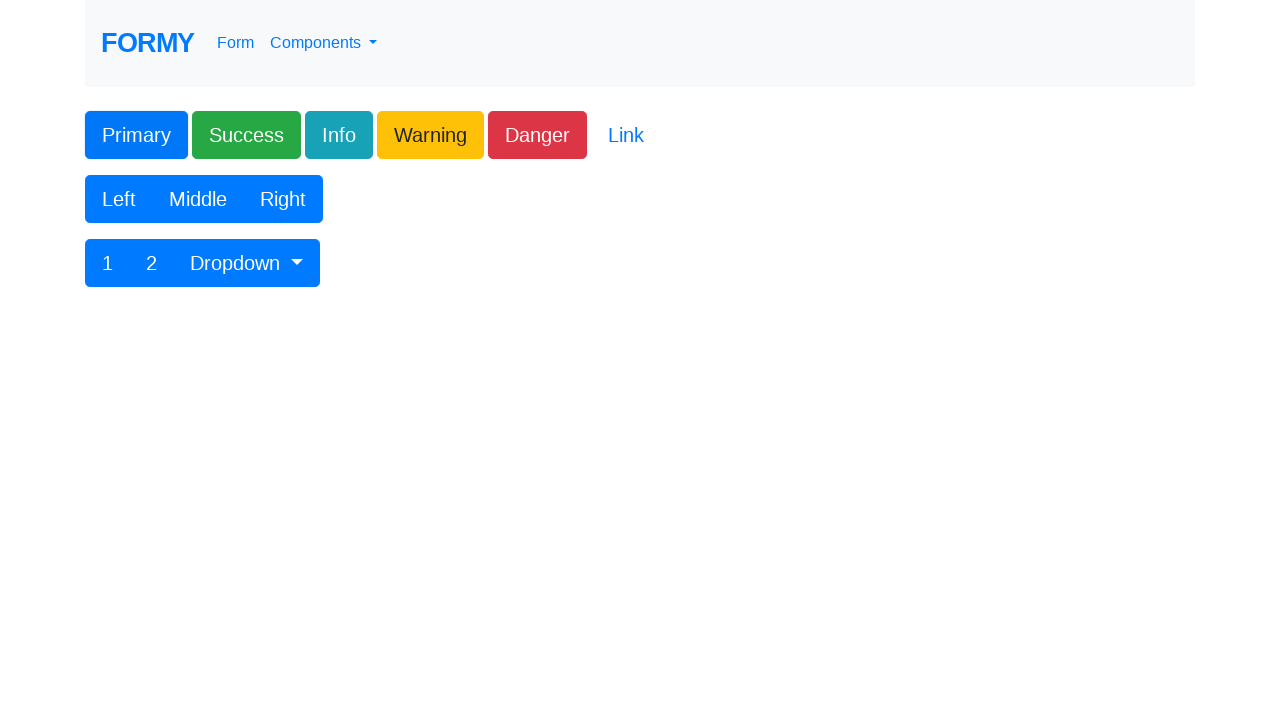

Waited 500ms between button clicks
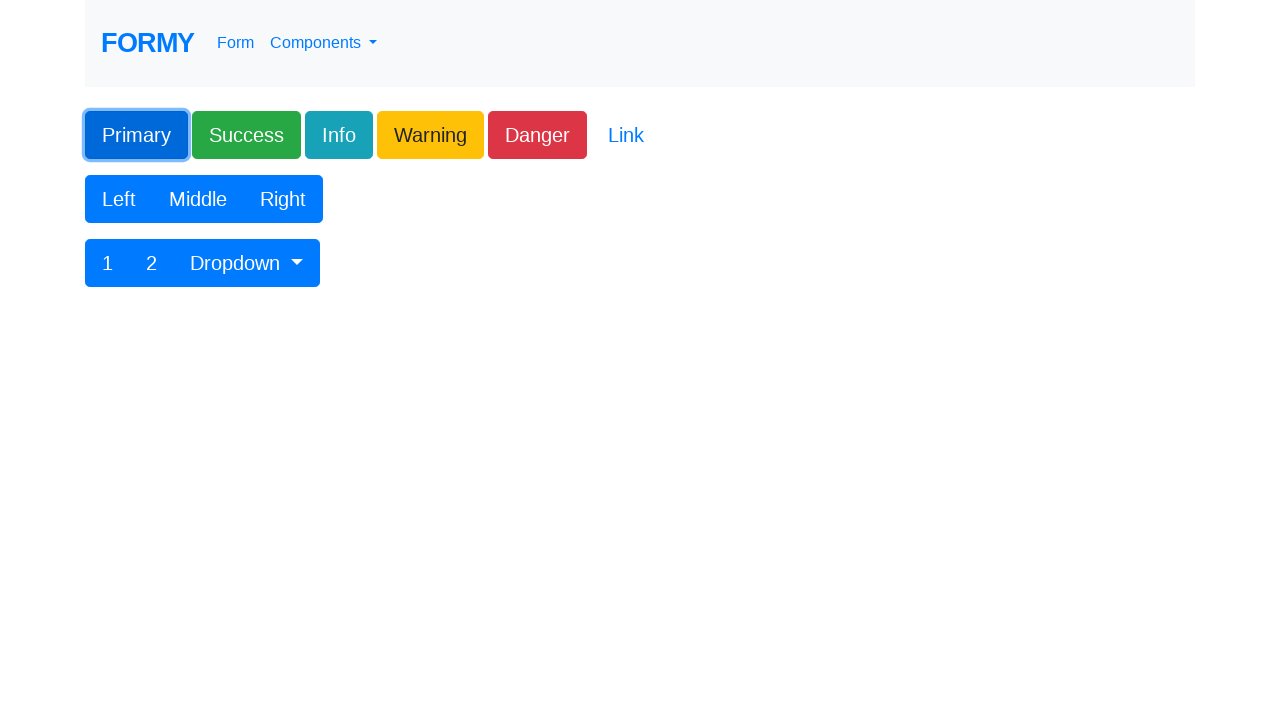

Clicked button: Success
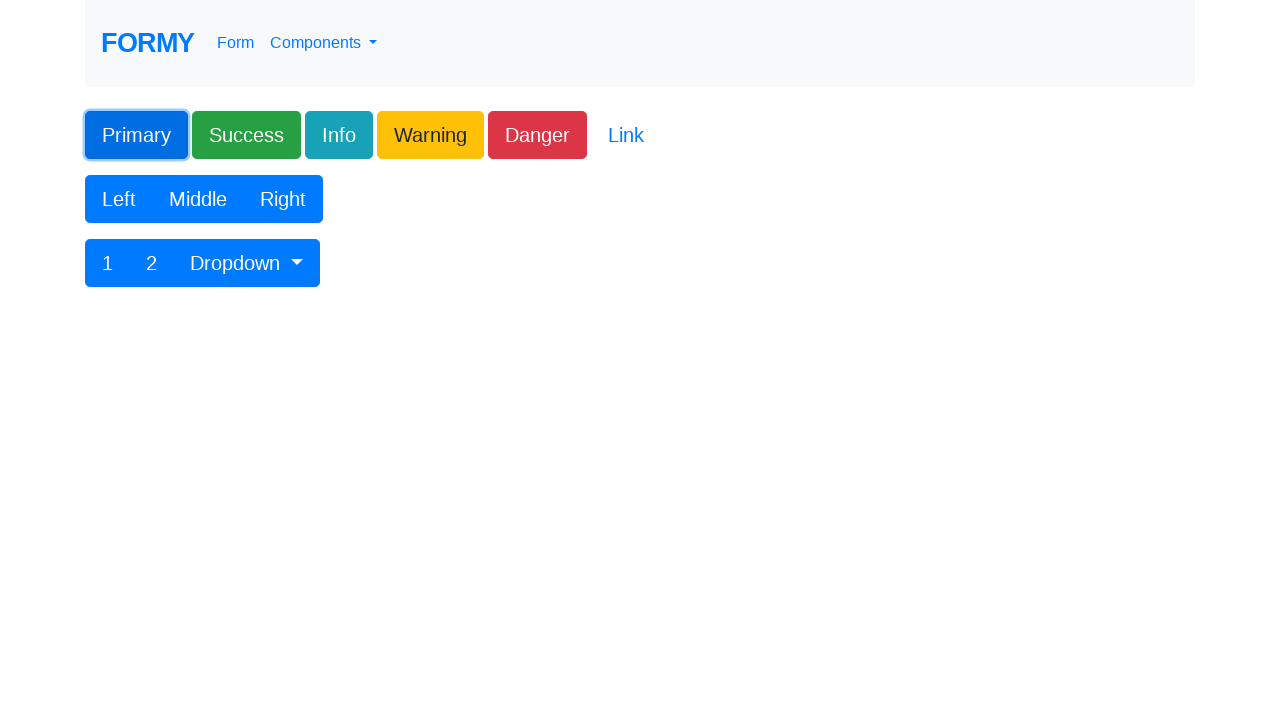

Waited 500ms between button clicks
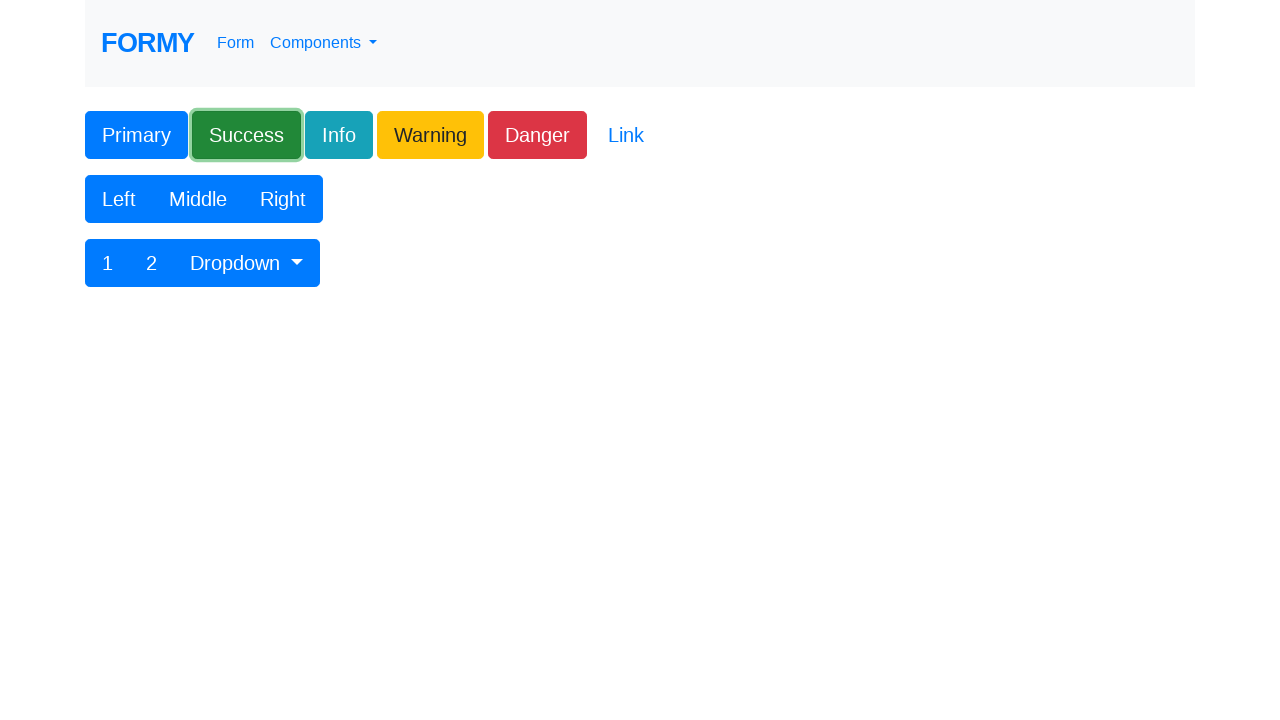

Clicked button: Info
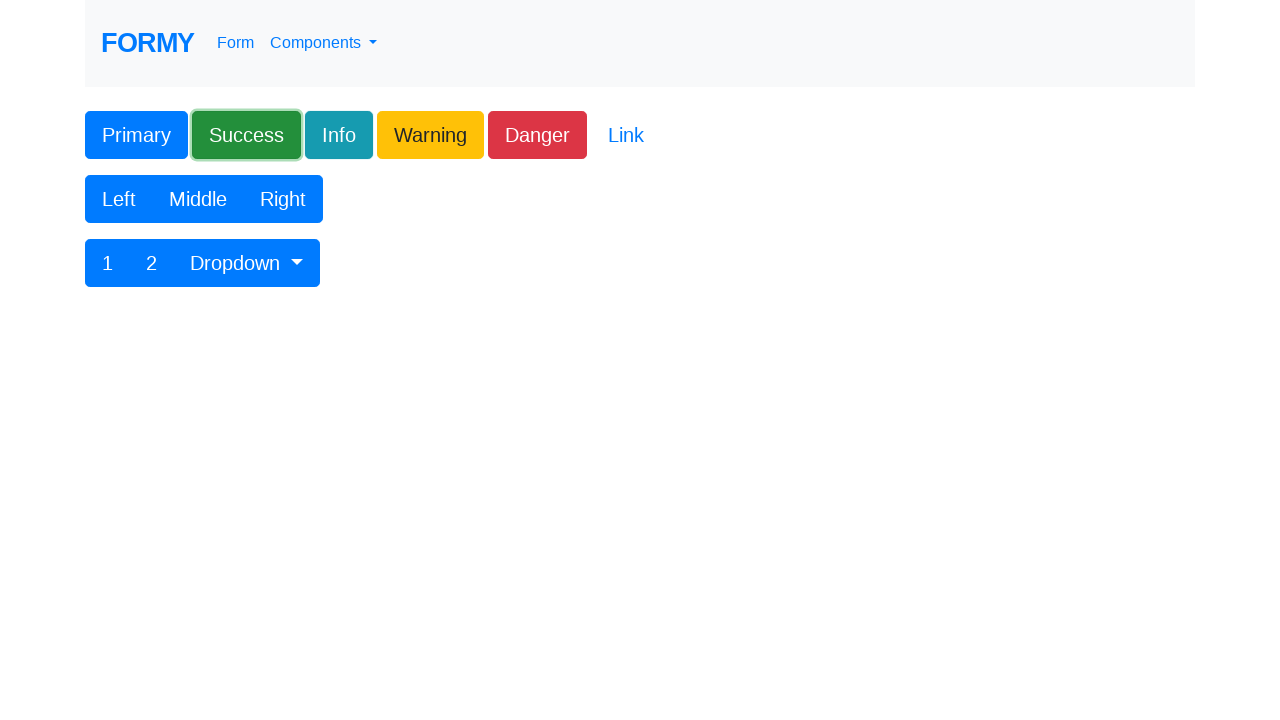

Waited 500ms between button clicks
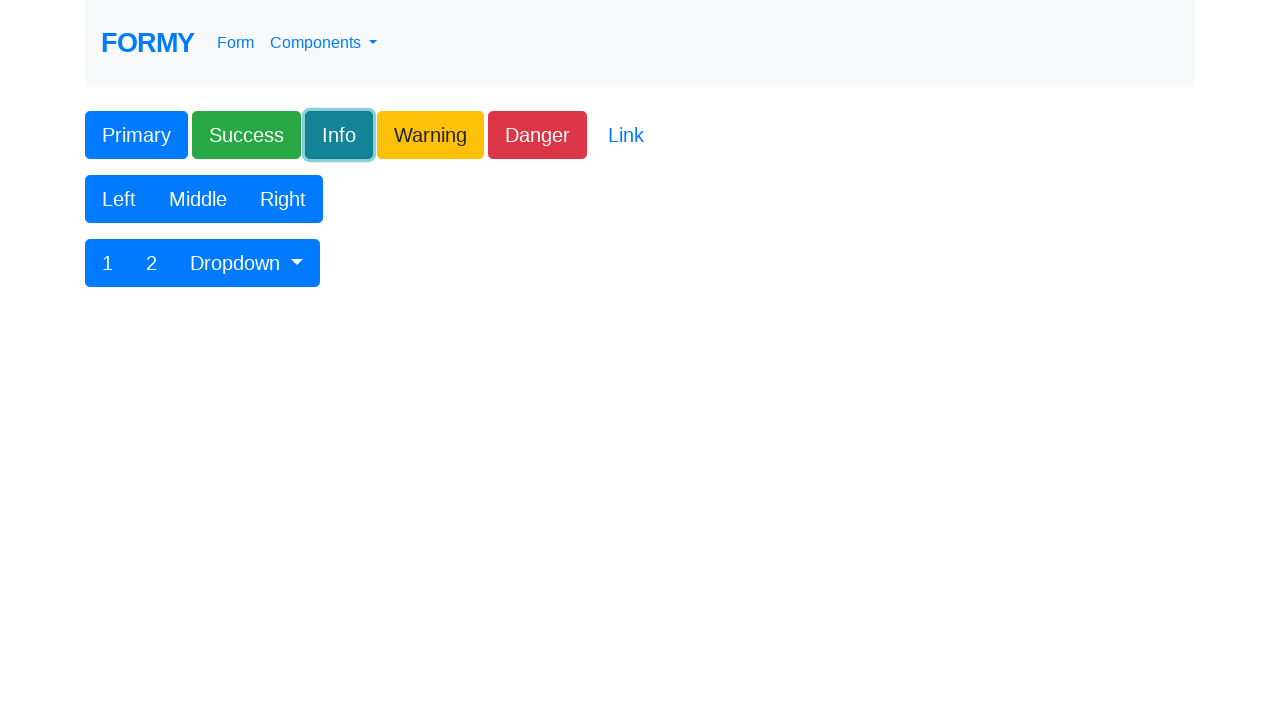

Clicked button: Warning
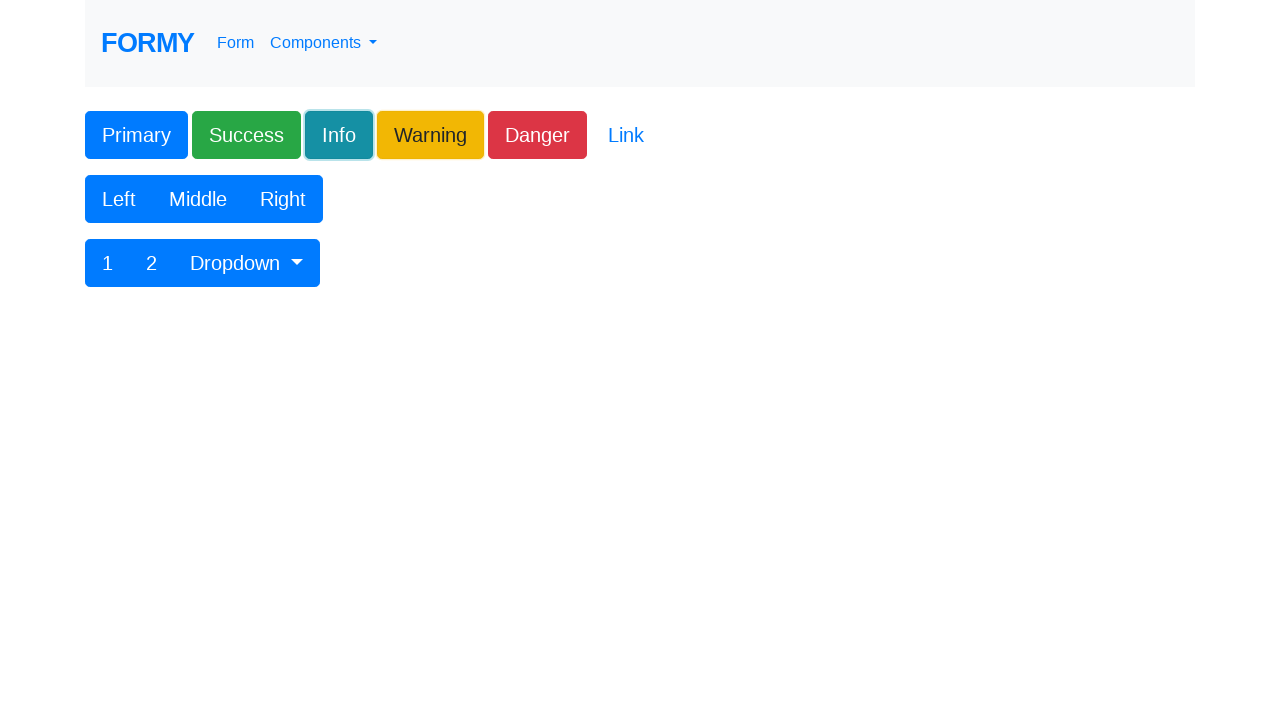

Waited 500ms between button clicks
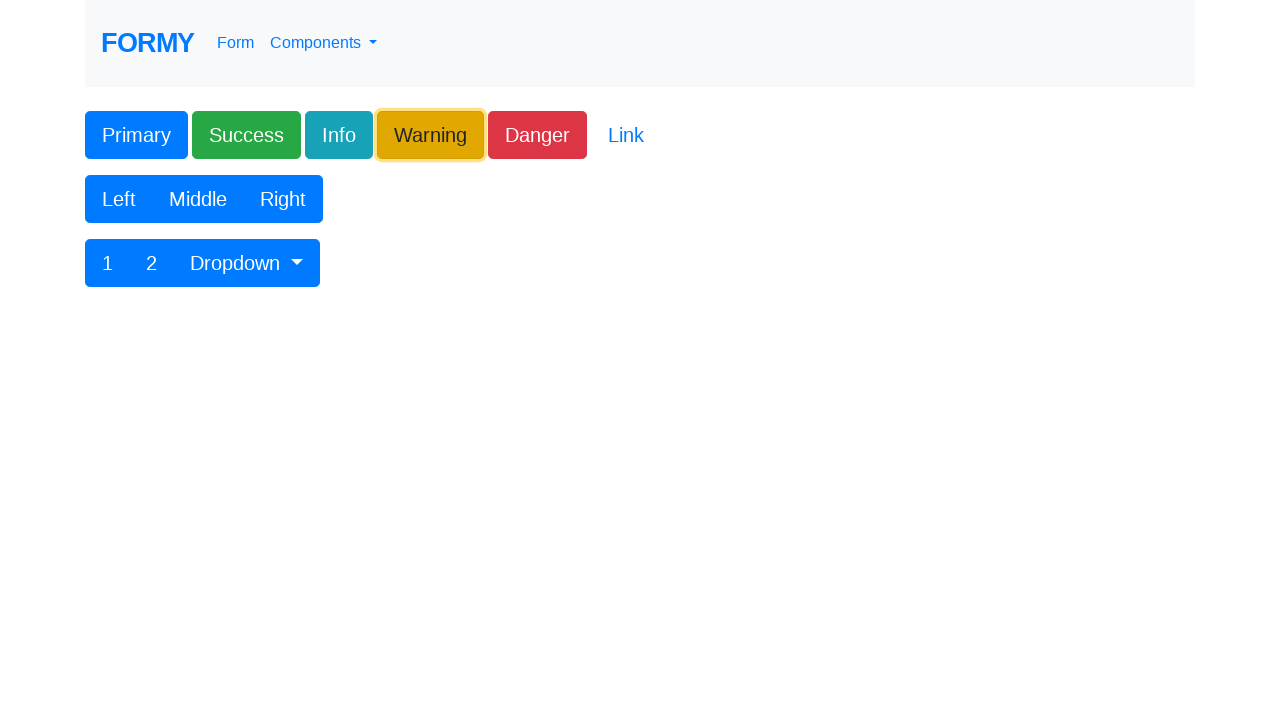

Reached Warning button, stopping iteration
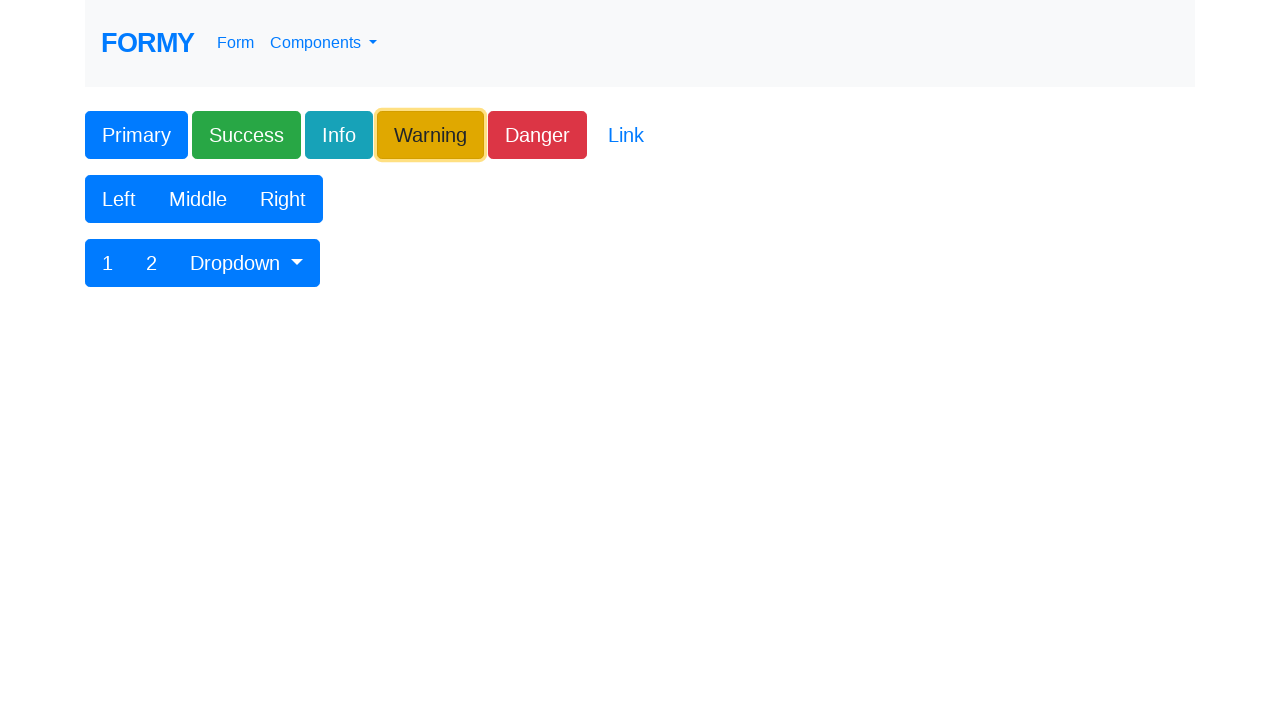

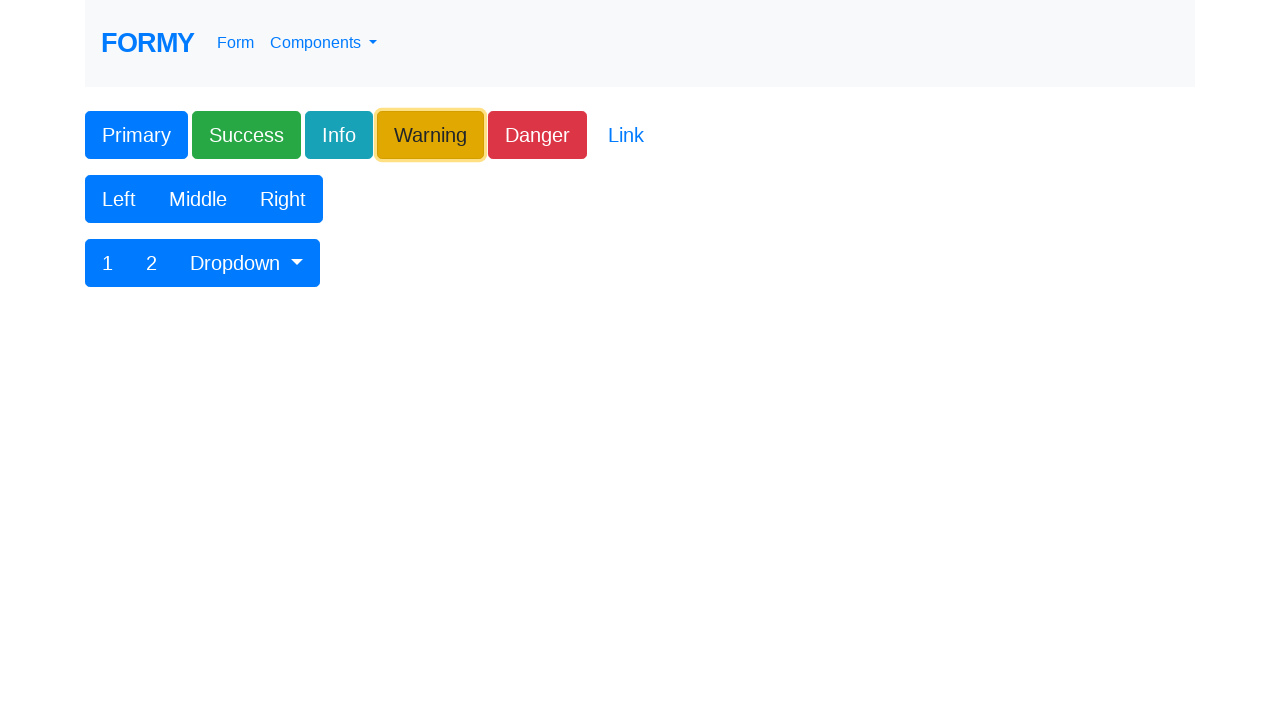